Tests dynamic dropdowns for flight origin and destination selection, selecting AMD as origin and BLR as destination, then clicking round trip option.

Starting URL: https://rahulshettyacademy.com/dropdownsPractise/

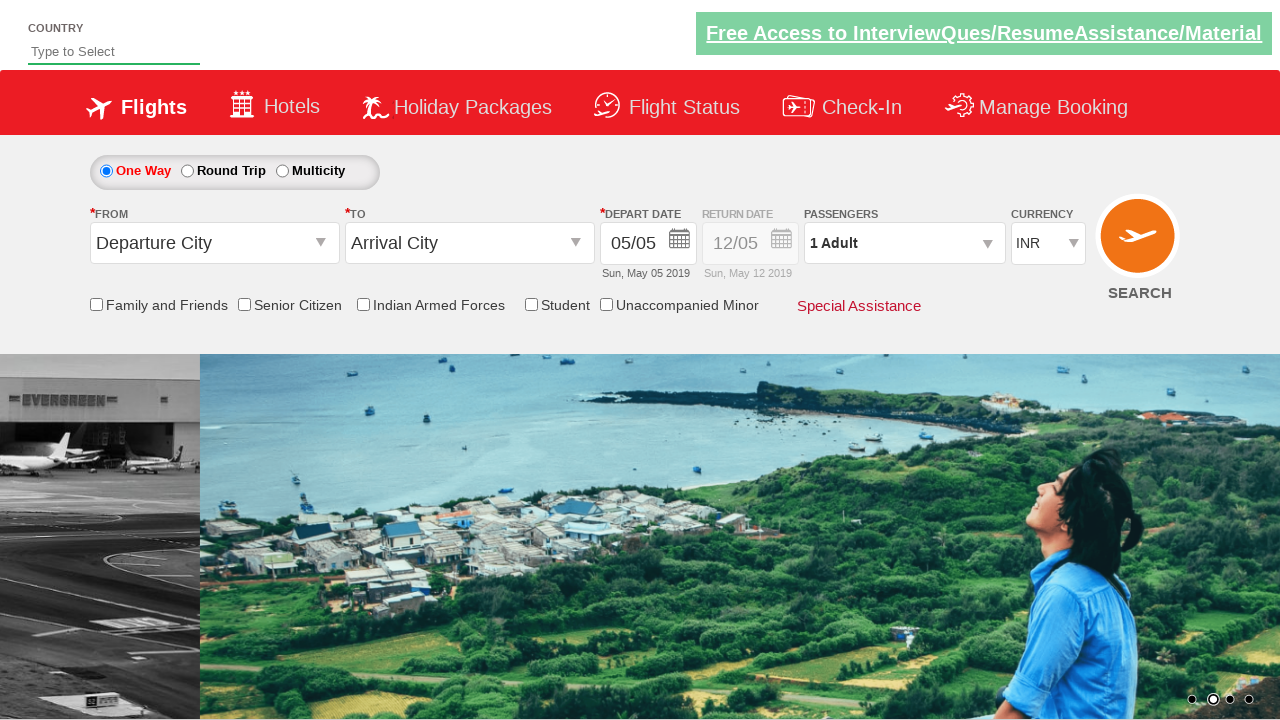

Clicked origin station dropdown to open it at (214, 243) on #ctl00_mainContent_ddl_originStation1_CTXT
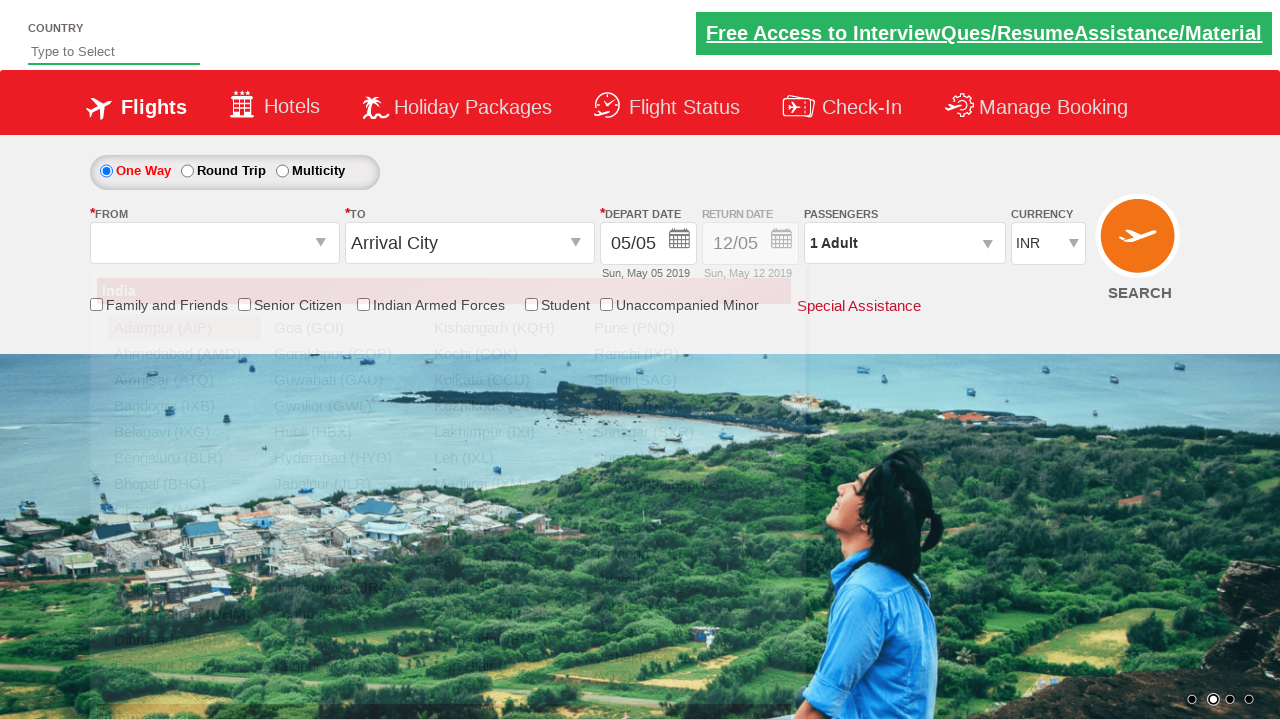

Selected AMD (Ahmedabad) as flight origin at (184, 354) on xpath=//a[@value='AMD']
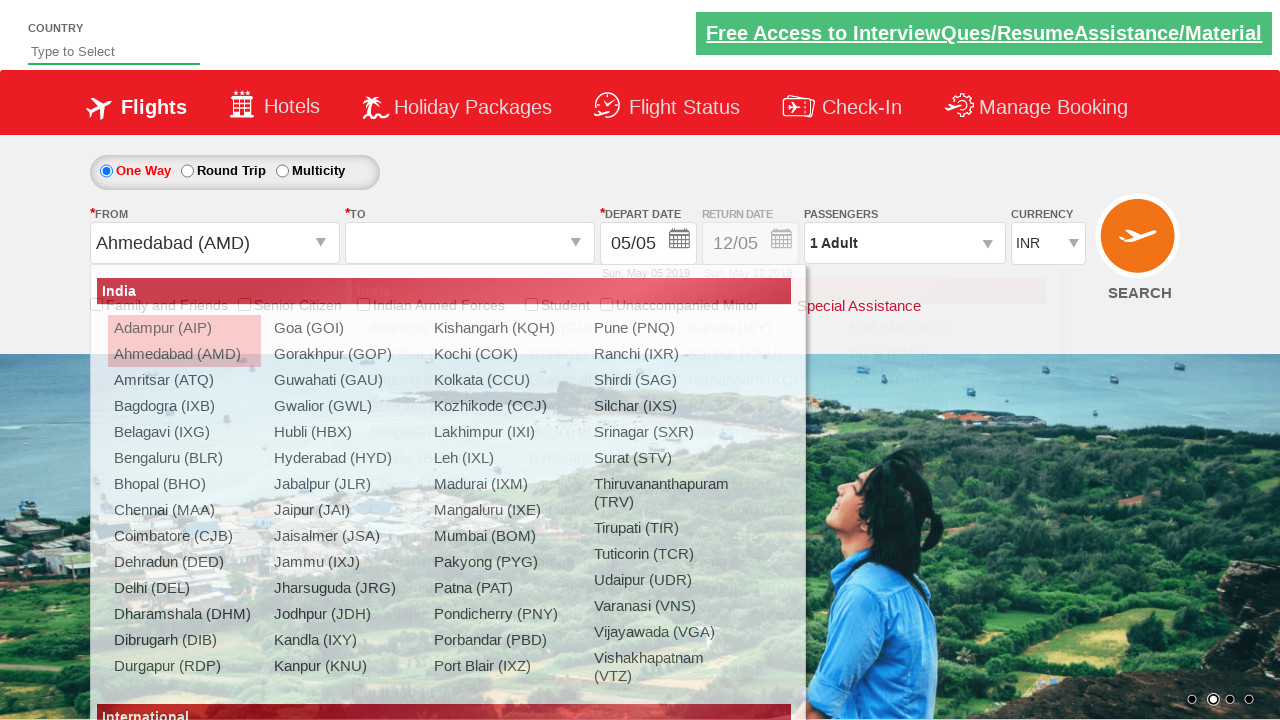

Waited for destination dropdown to become active
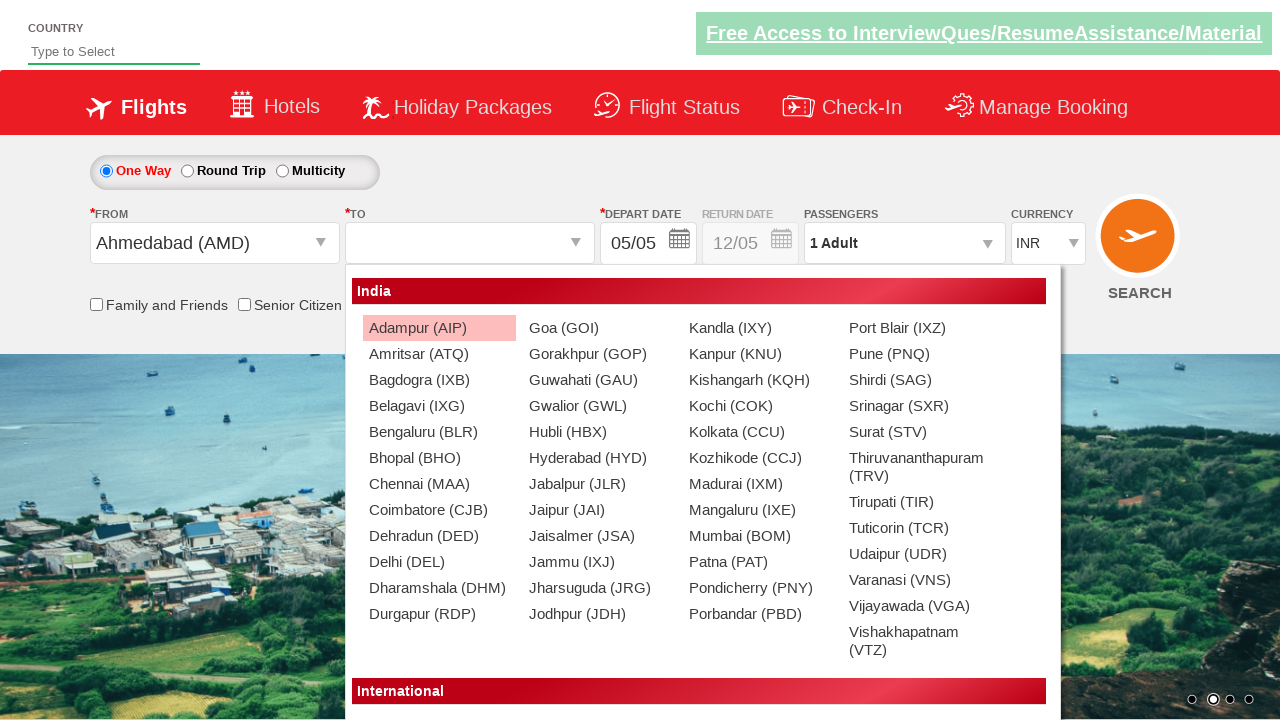

Selected BLR (Bangalore) as flight destination at (439, 432) on xpath=//div[@id='glsctl00_mainContent_ddl_destinationStation1_CTNR']//a[@value='
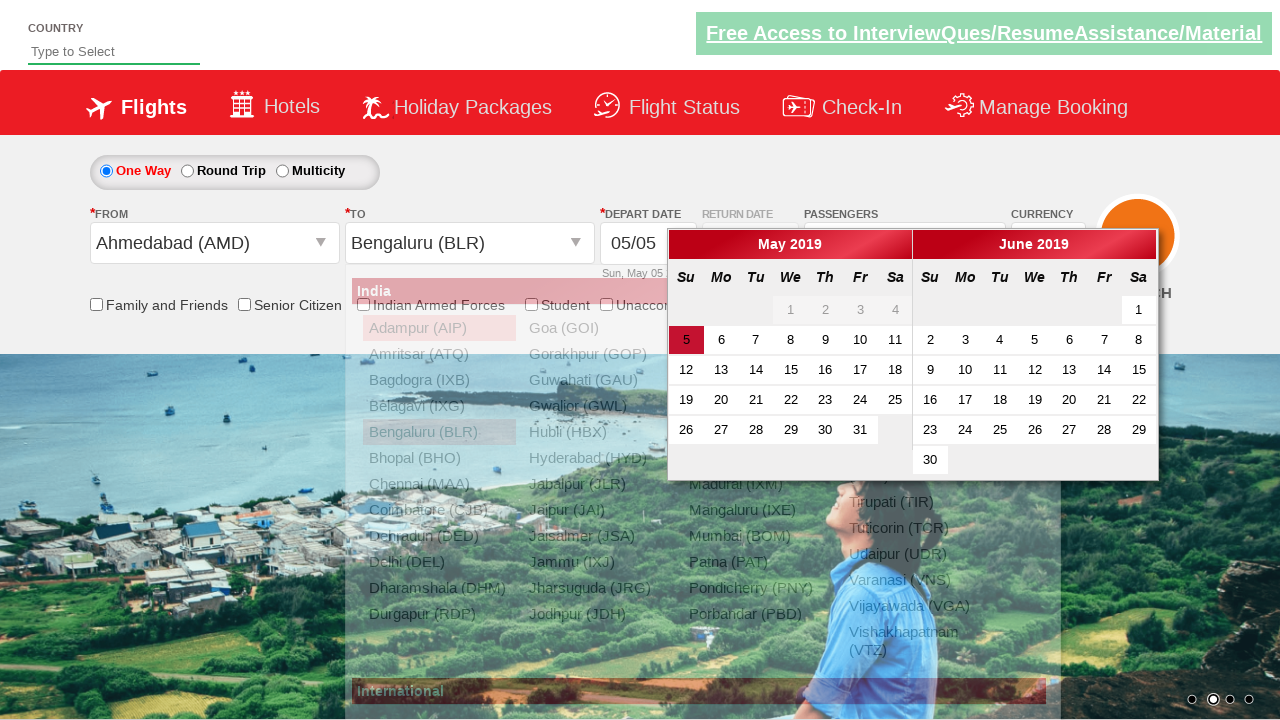

Clicked round trip radio button to select trip type at (187, 171) on #ctl00_mainContent_rbtnl_Trip_1
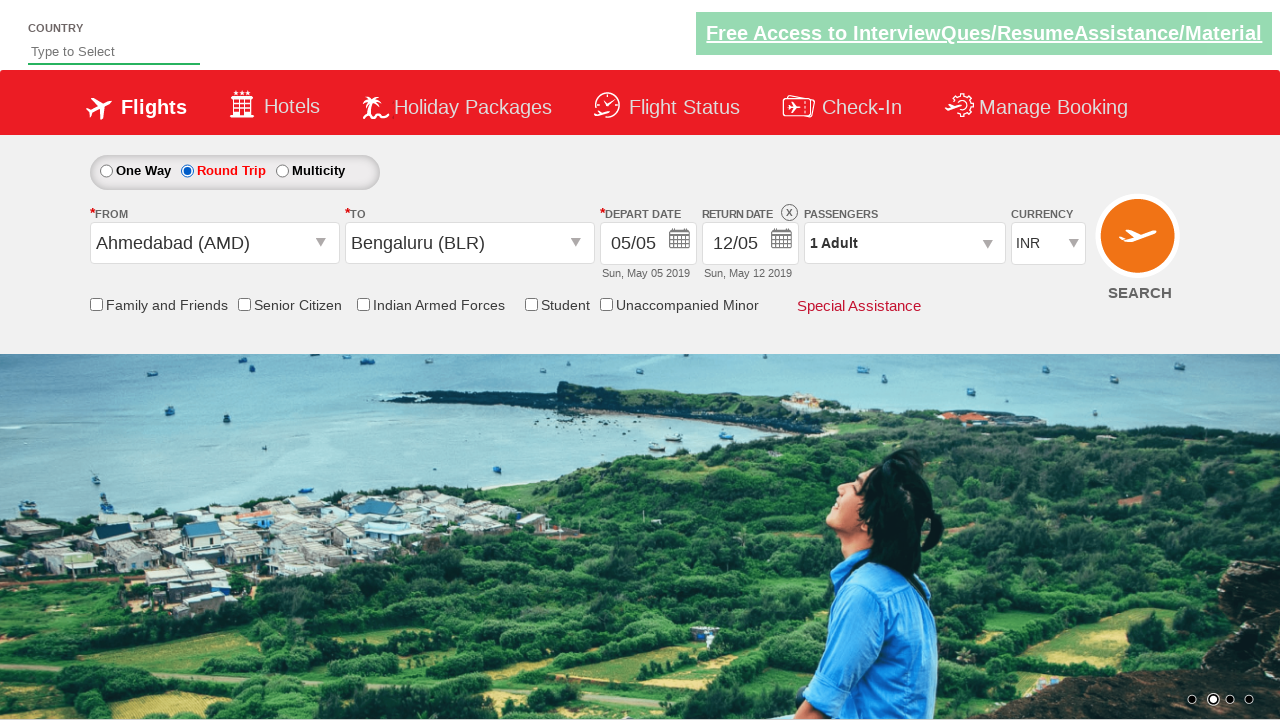

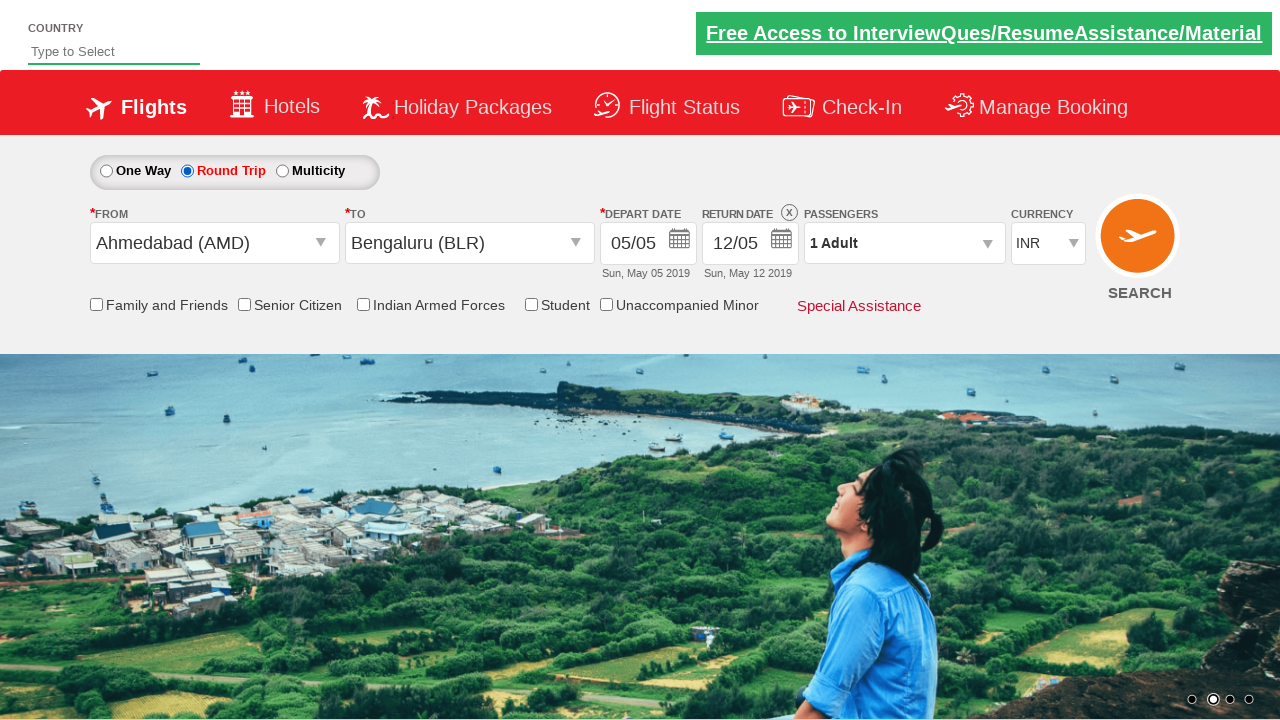